Tests that a customer cannot withdraw money when their account balance is empty. Selects a demo user, attempts to withdraw money, and verifies the appropriate error message is displayed.

Starting URL: https://www.globalsqa.com/angularJs-protractor/BankingProject/#/customer

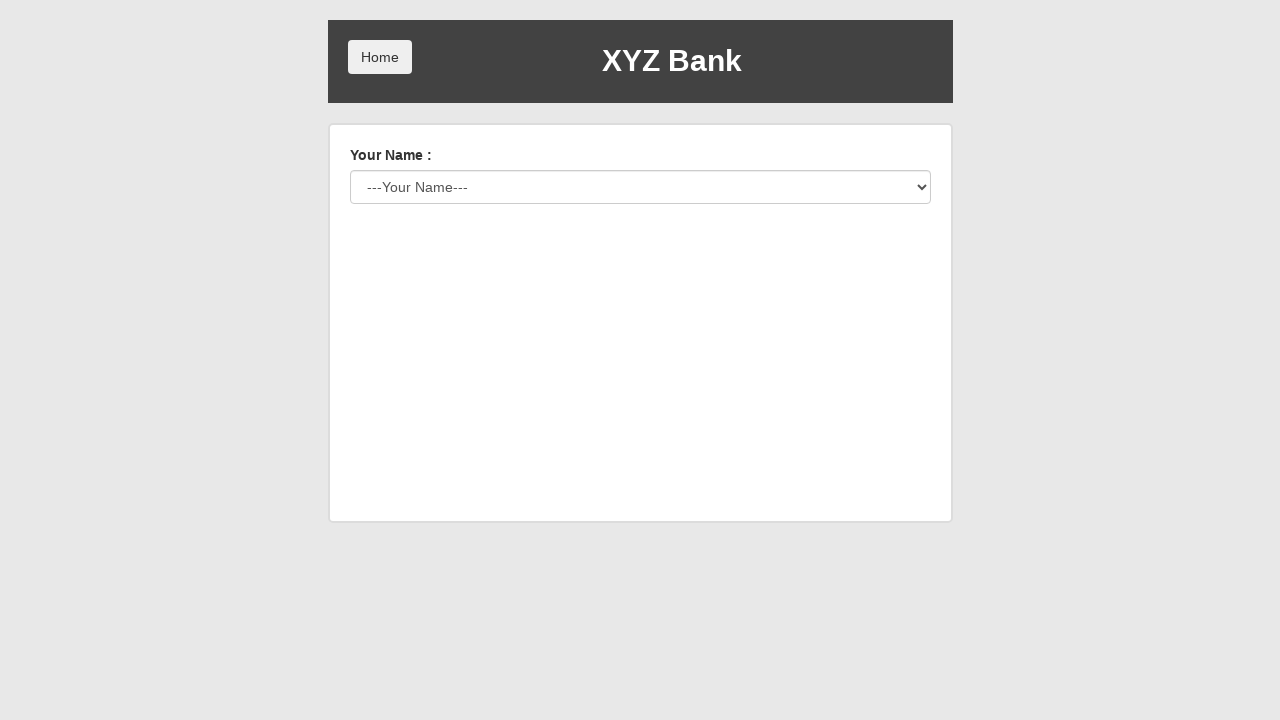

Selected 'Ron Weasly' from customer dropdown on select#userSelect
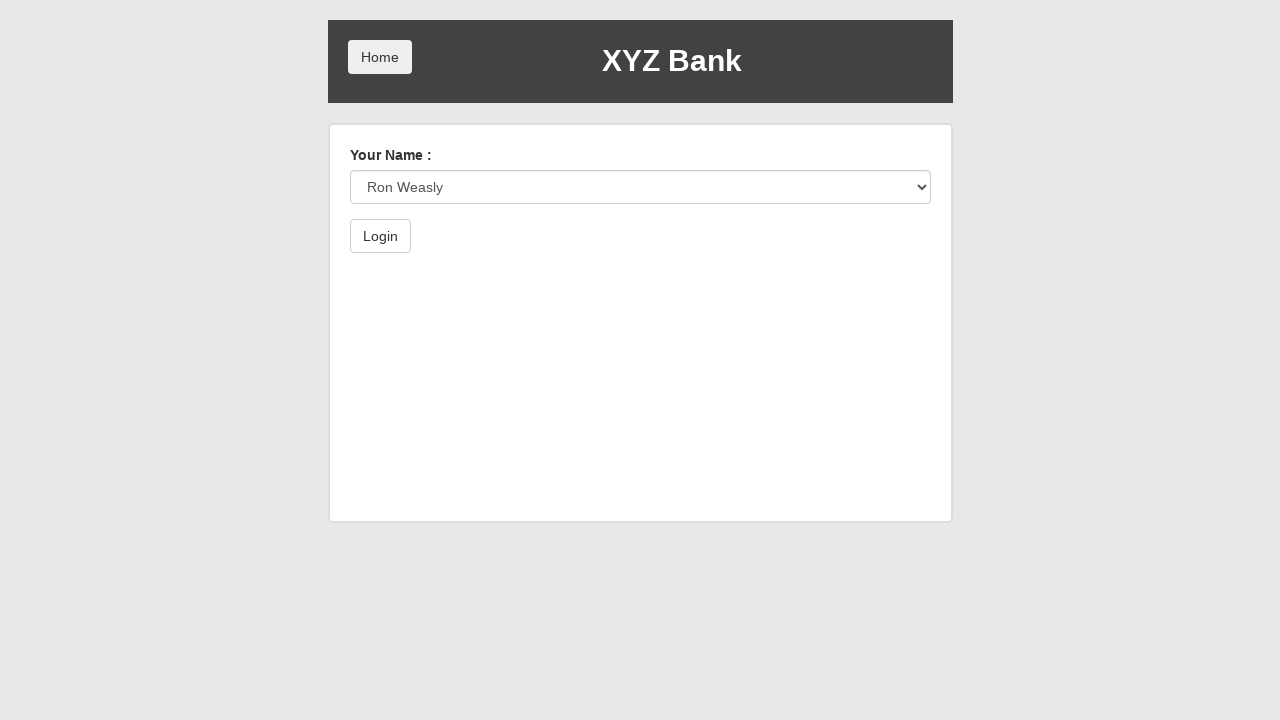

Clicked Login button at (380, 236) on button[type='submit']
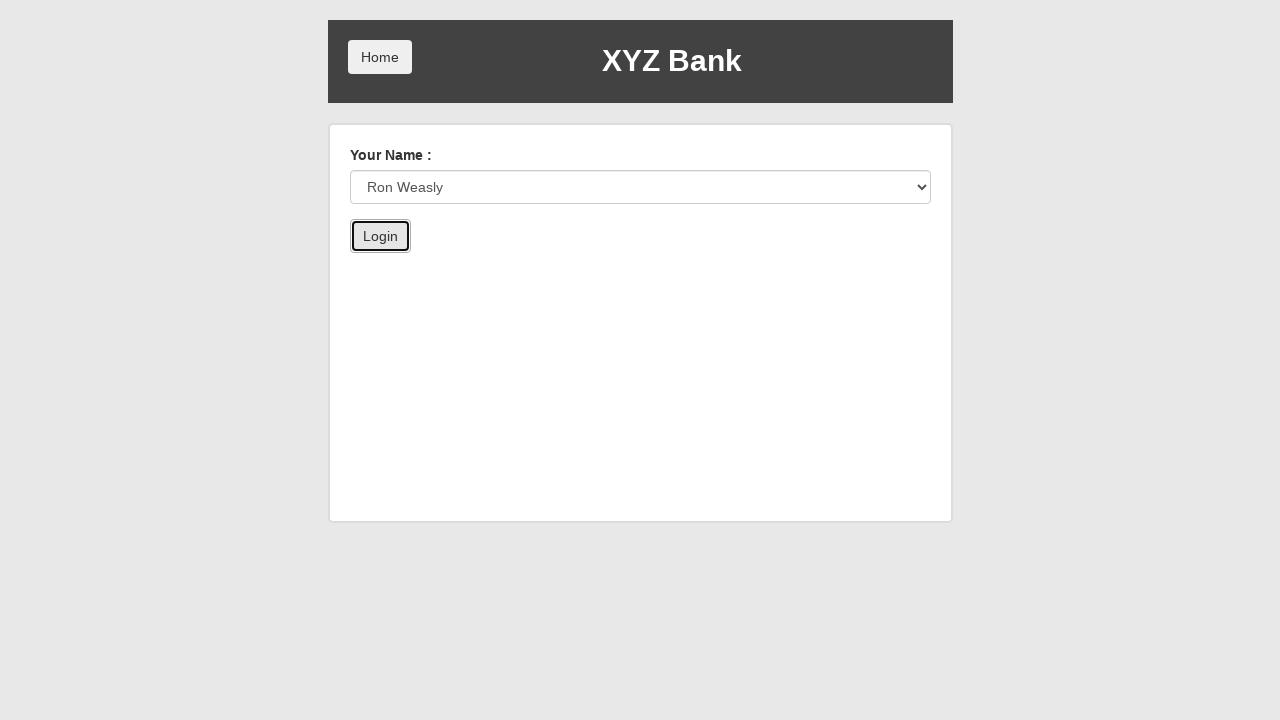

Verified account balance is 0
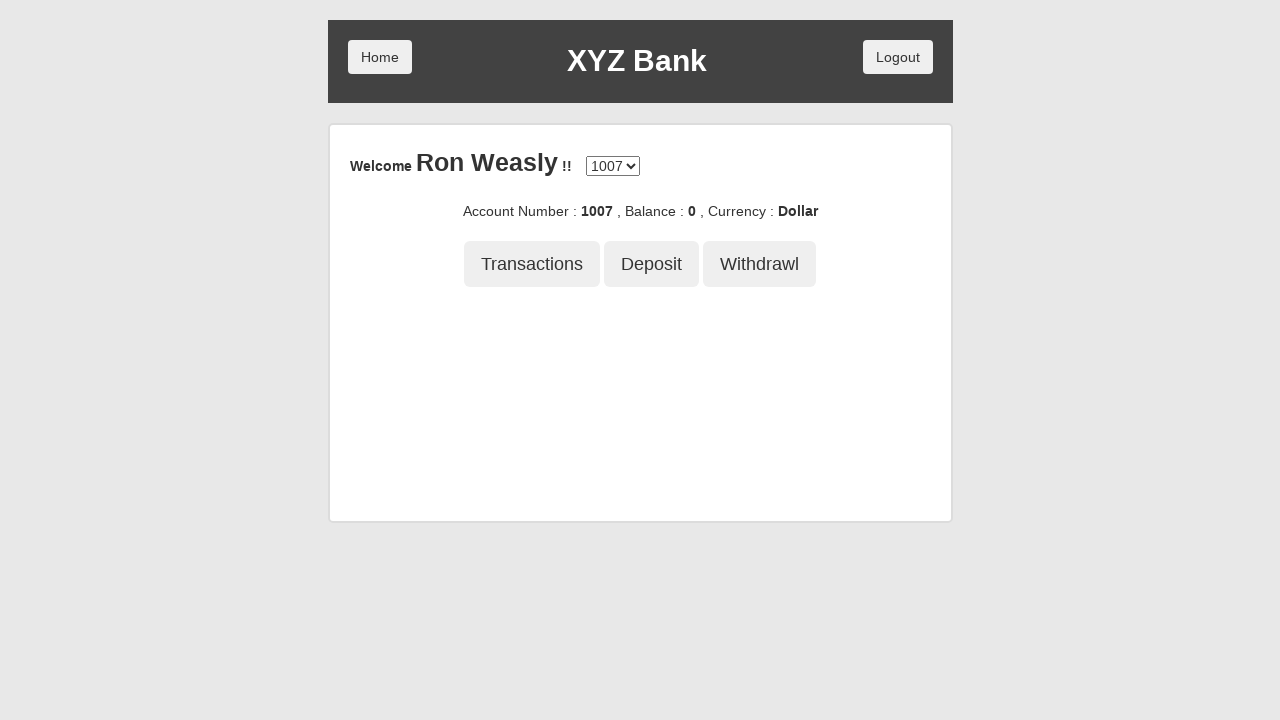

Clicked Withdrawal button at (760, 264) on button:has-text('Withdrawl')
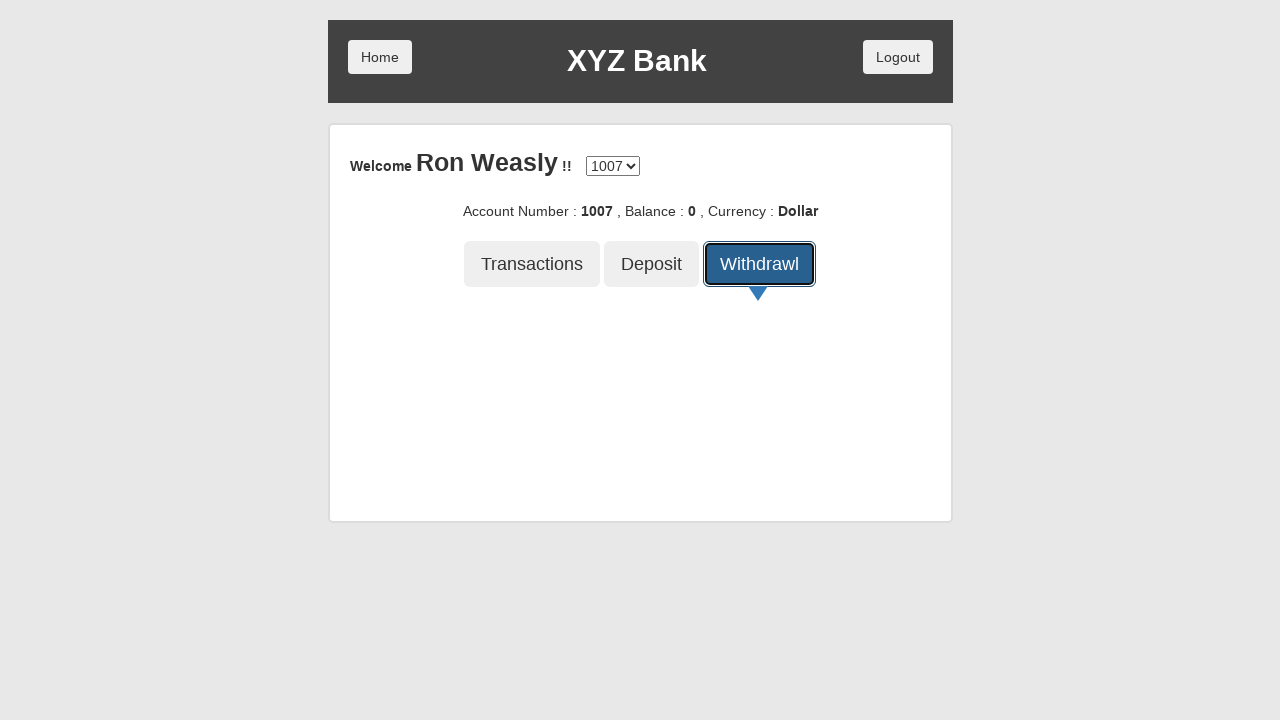

Entered withdrawal amount of 100 on input[ng-model='amount']
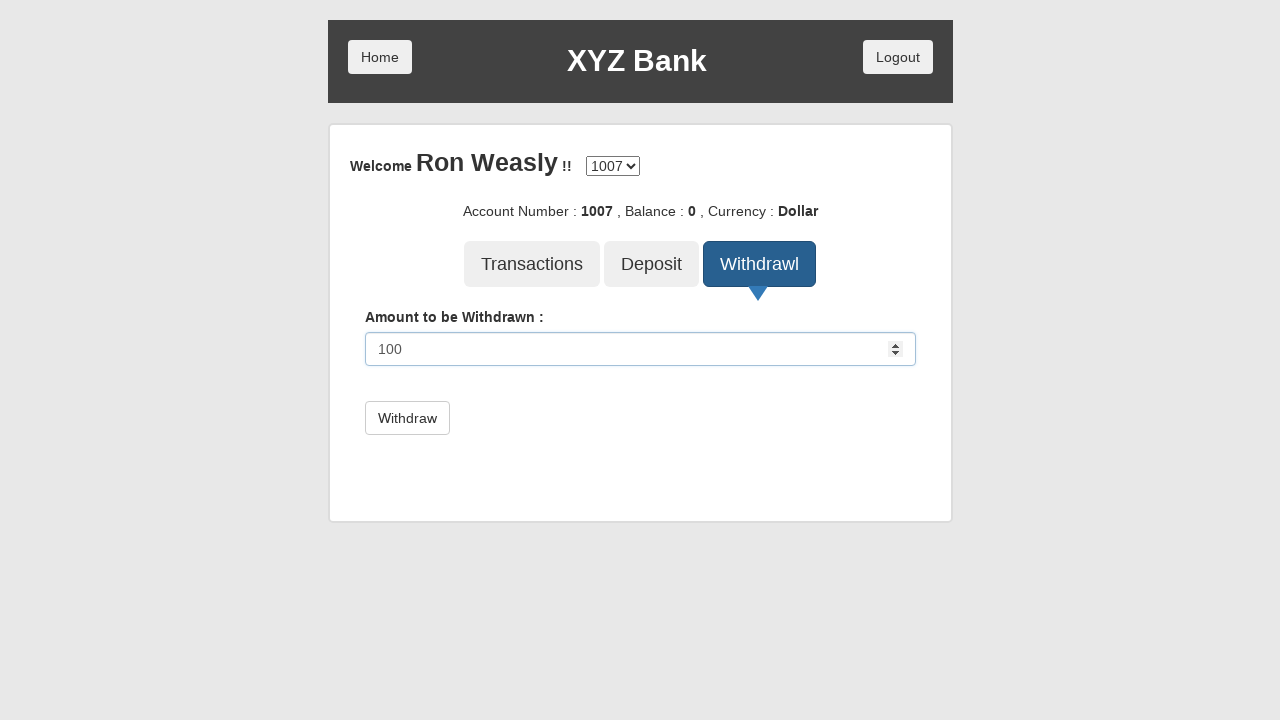

Clicked Withdraw button to submit withdrawal request at (407, 418) on button[type='submit']:has-text('Withdraw')
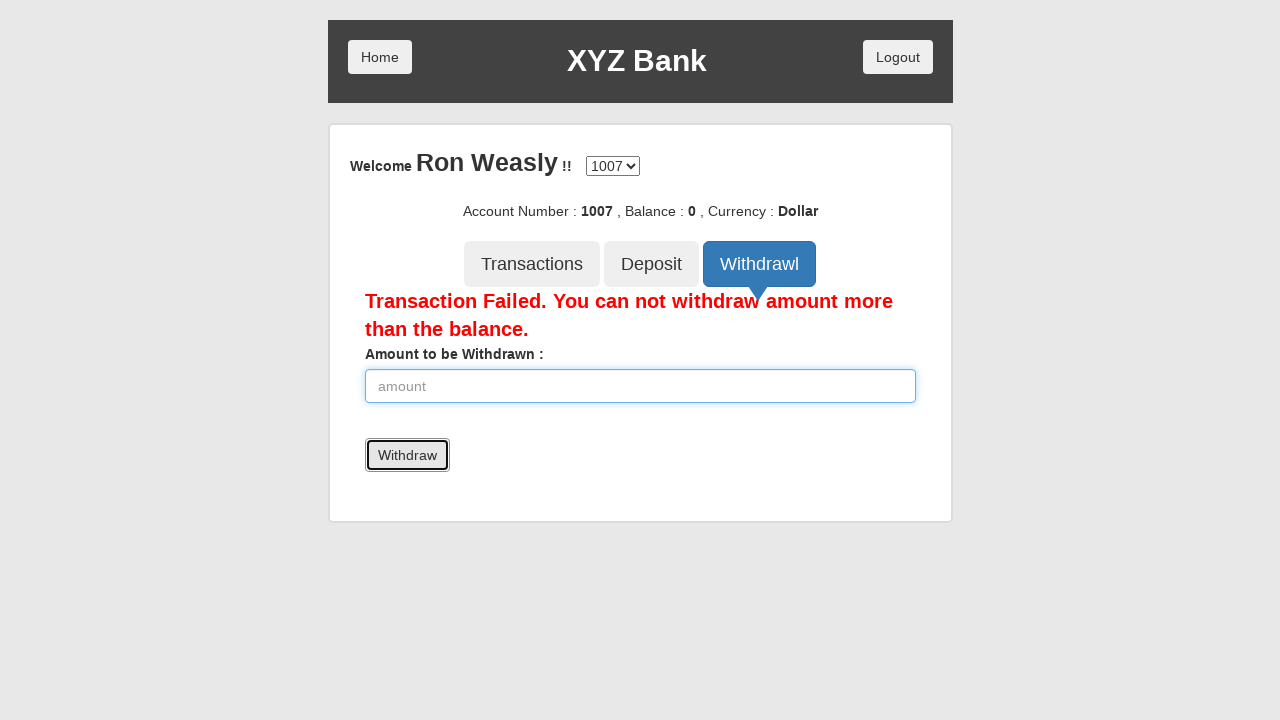

Verified error message displayed: 'Transaction Failed. You can not withdraw amount more than the balance.'
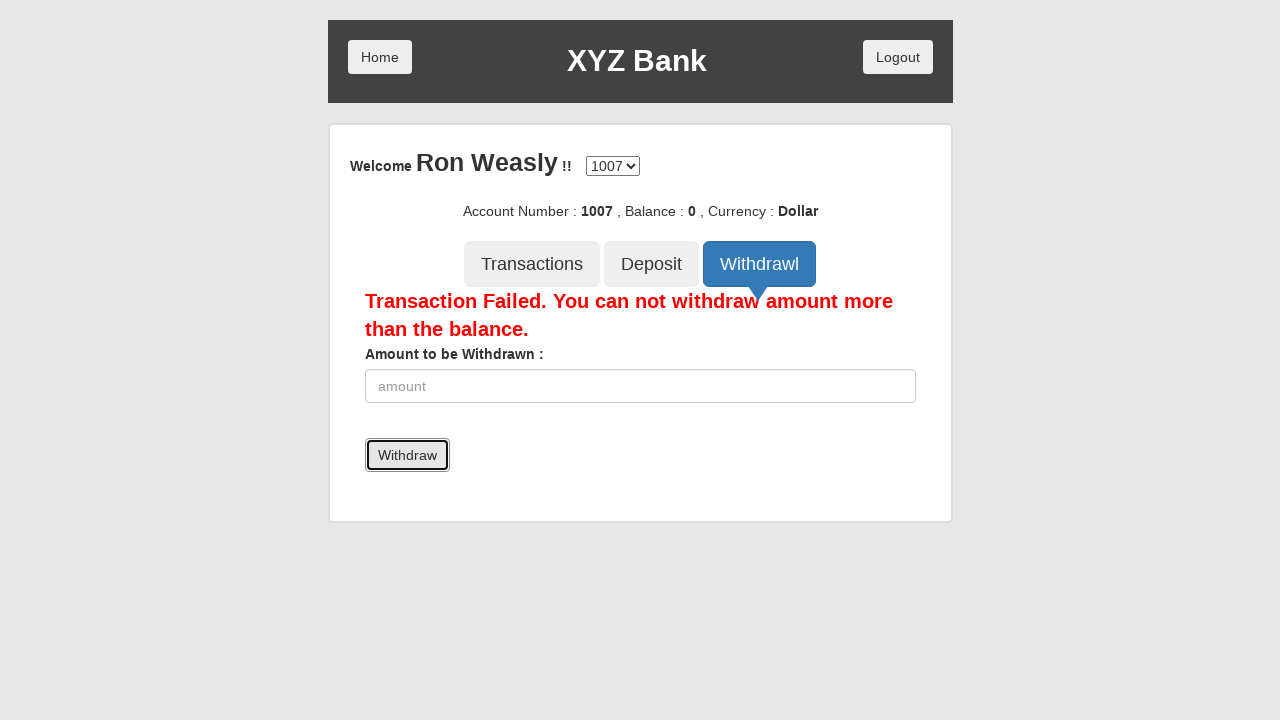

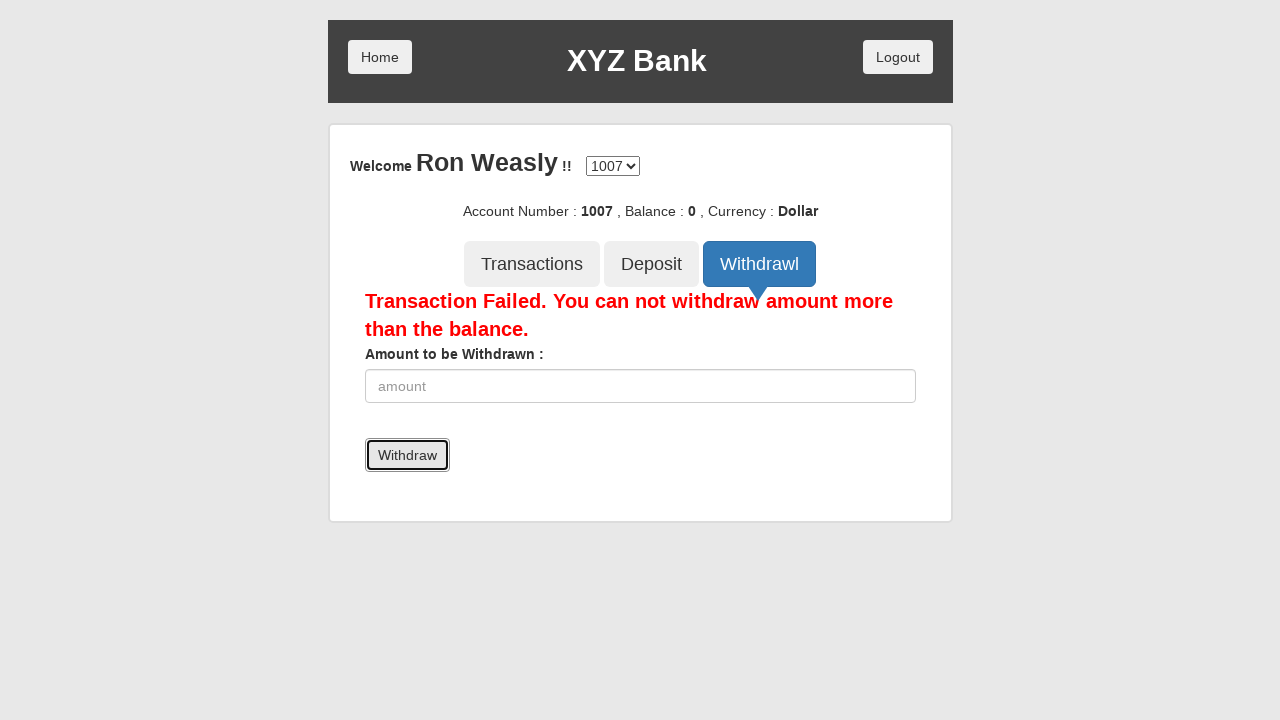